Tests JavaScript alert and confirm dialog handling by filling a name field, triggering an alert, accepting it, then triggering a confirm dialog and accepting it.

Starting URL: https://rahulshettyacademy.com/AutomationPractice/

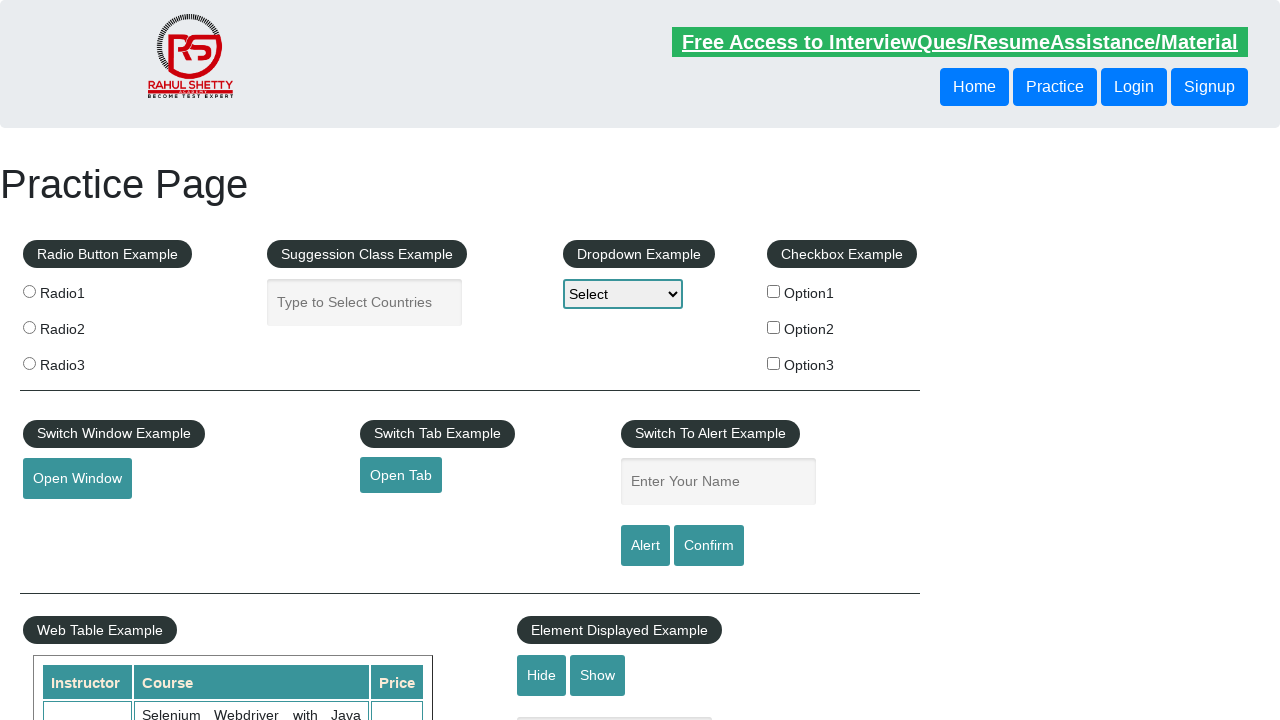

Filled name field with 'yogesh' on #name
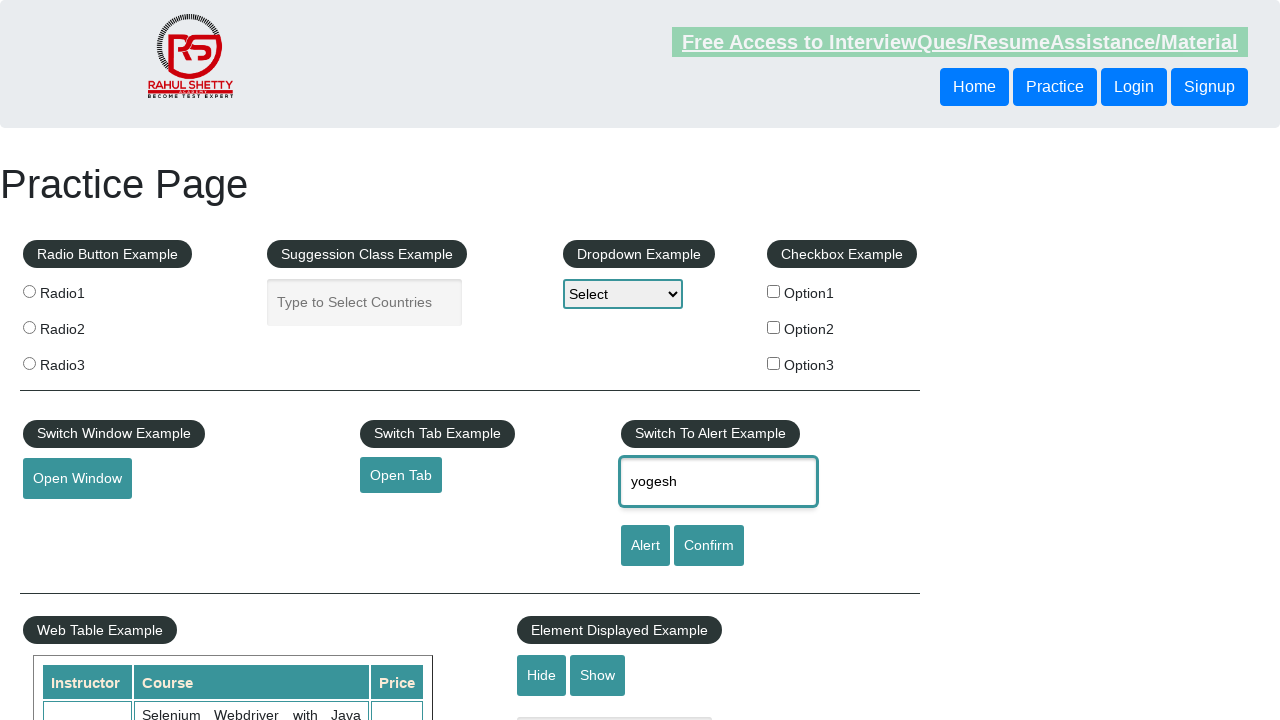

Clicked alert button to trigger JavaScript alert at (645, 546) on #alertbtn
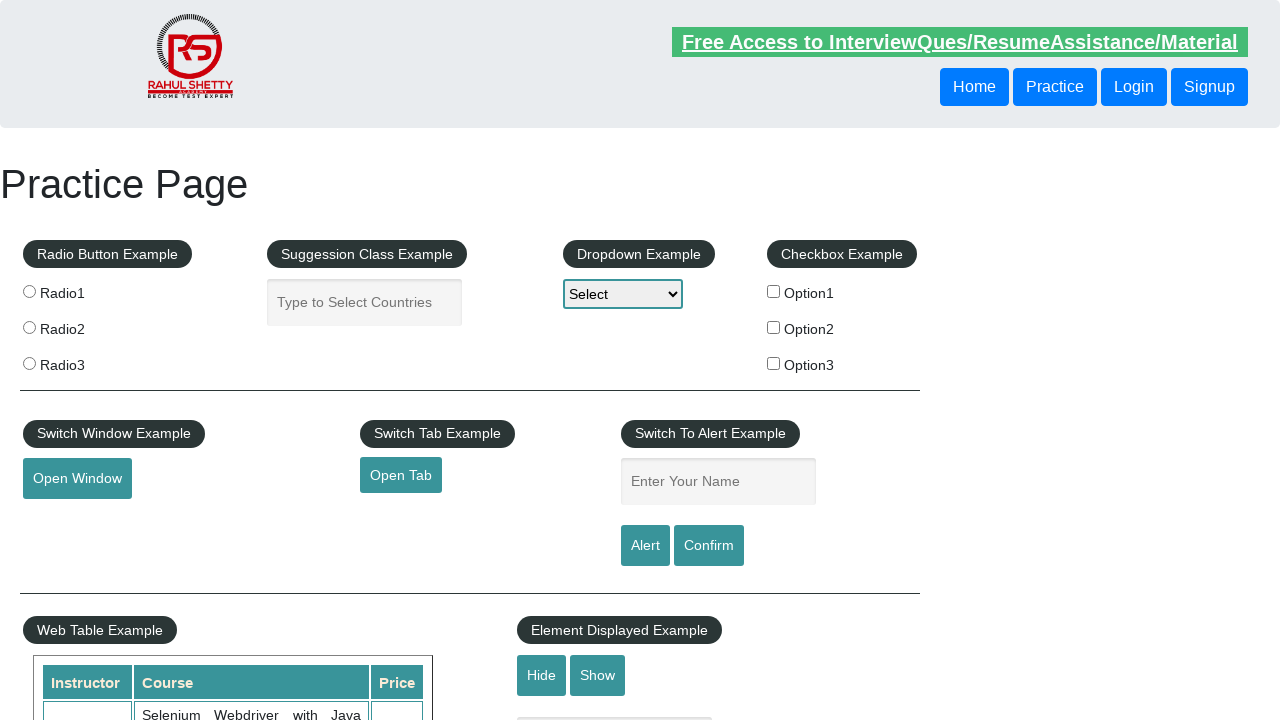

Set up dialog handler to accept alerts
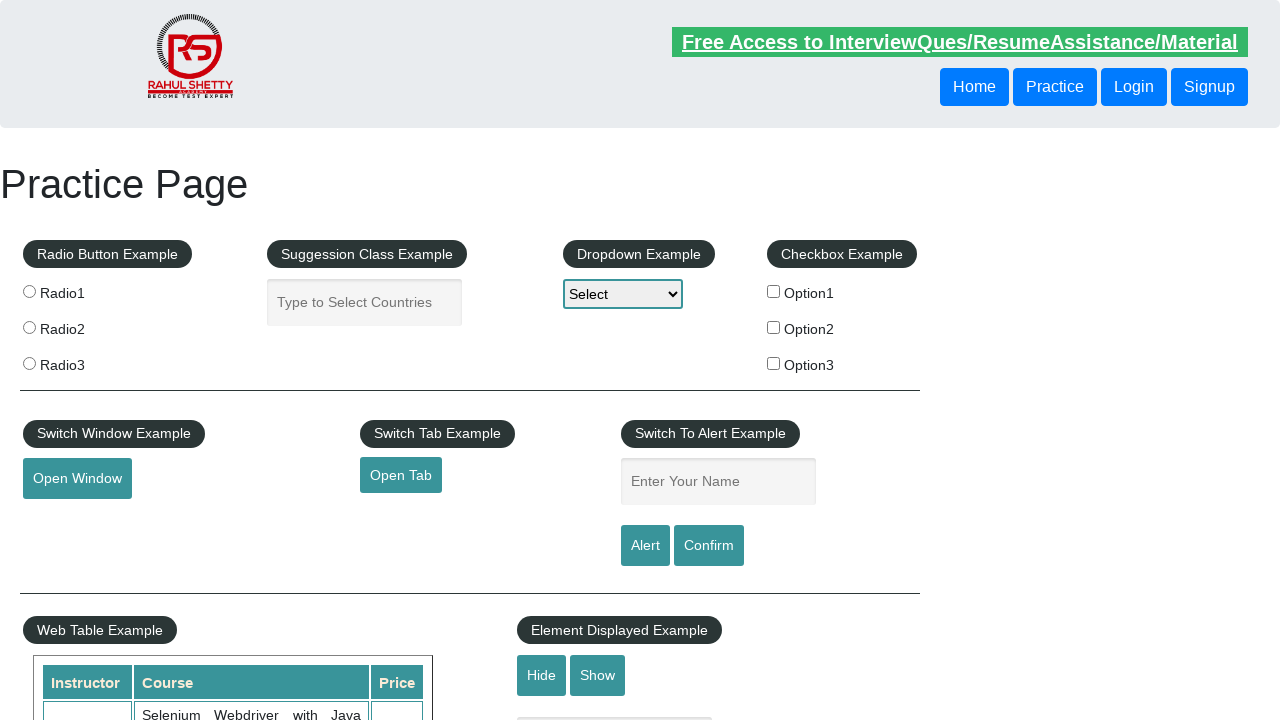

Configured dialog handler to log and accept dialogs
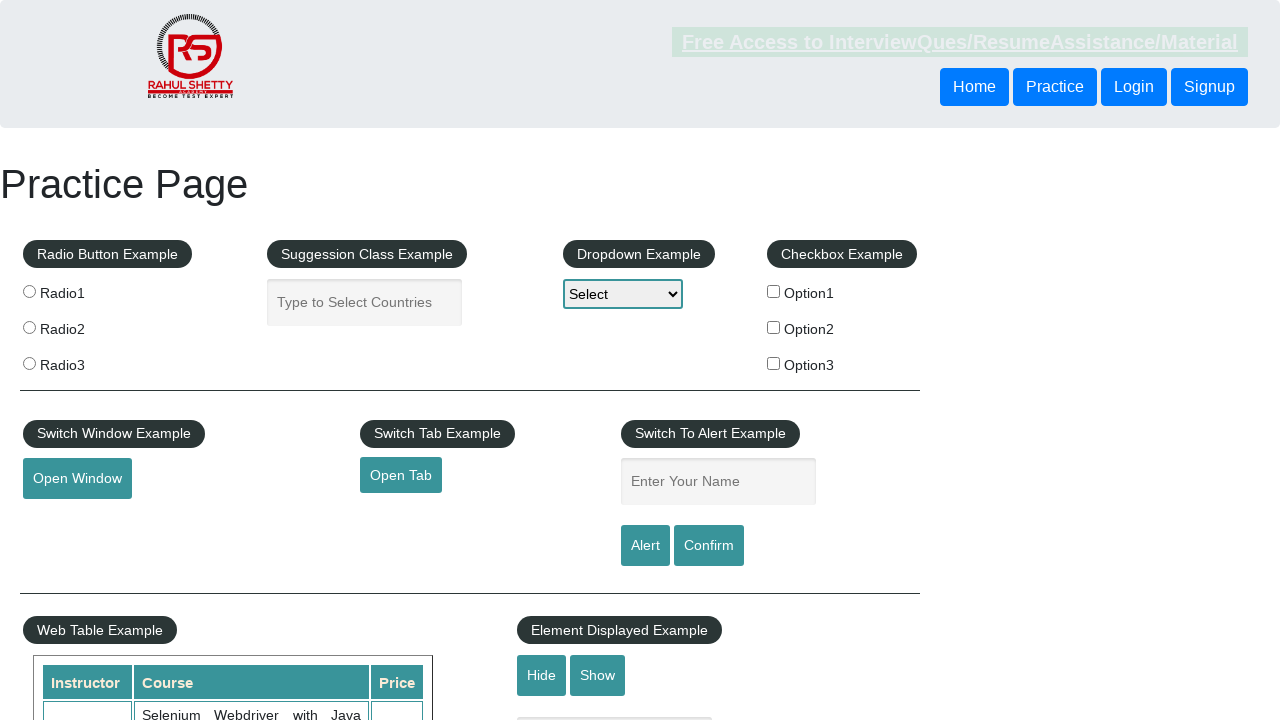

Filled name field with 'yogesh' again on #name
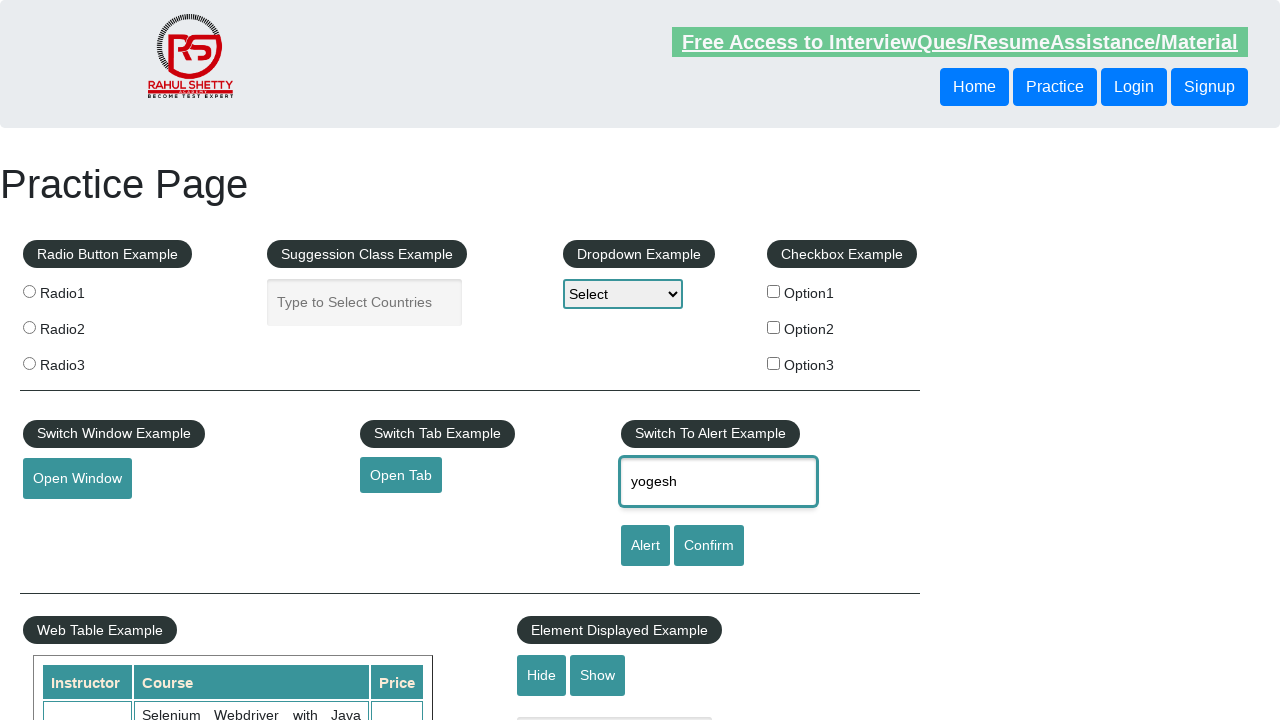

Clicked alert button with dialog handler active at (645, 546) on #alertbtn
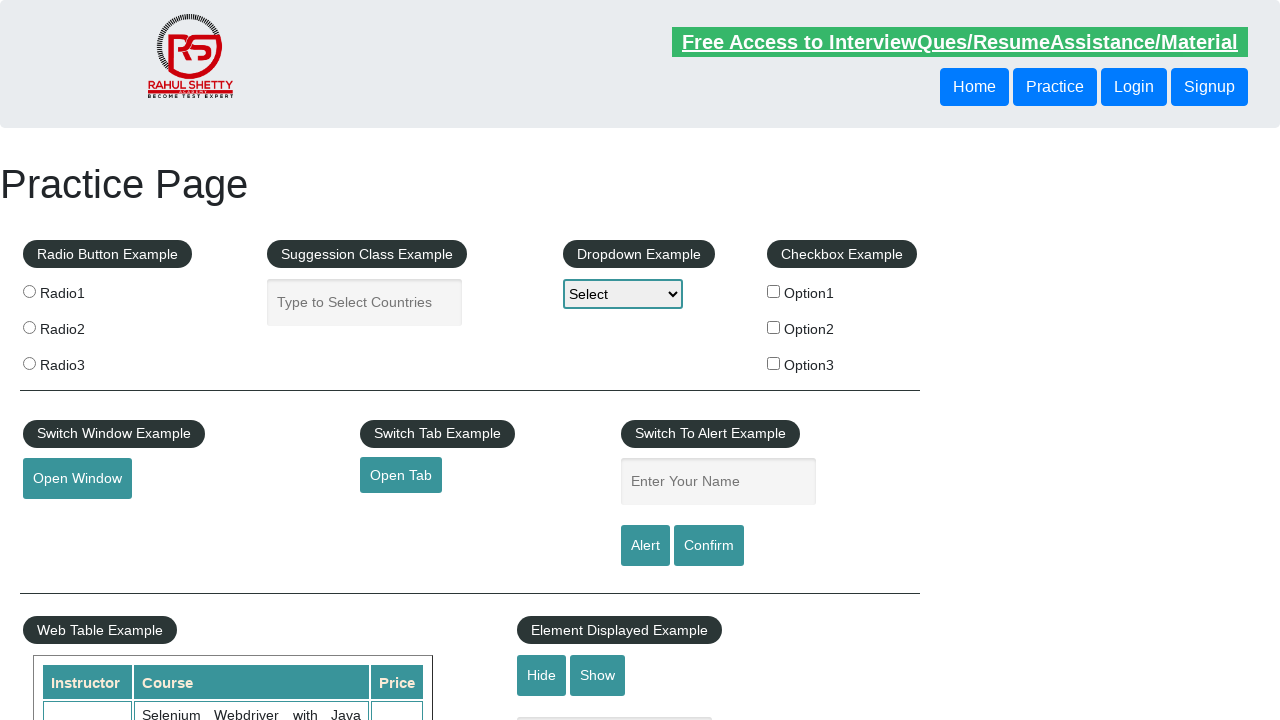

Waited for alert to be processed
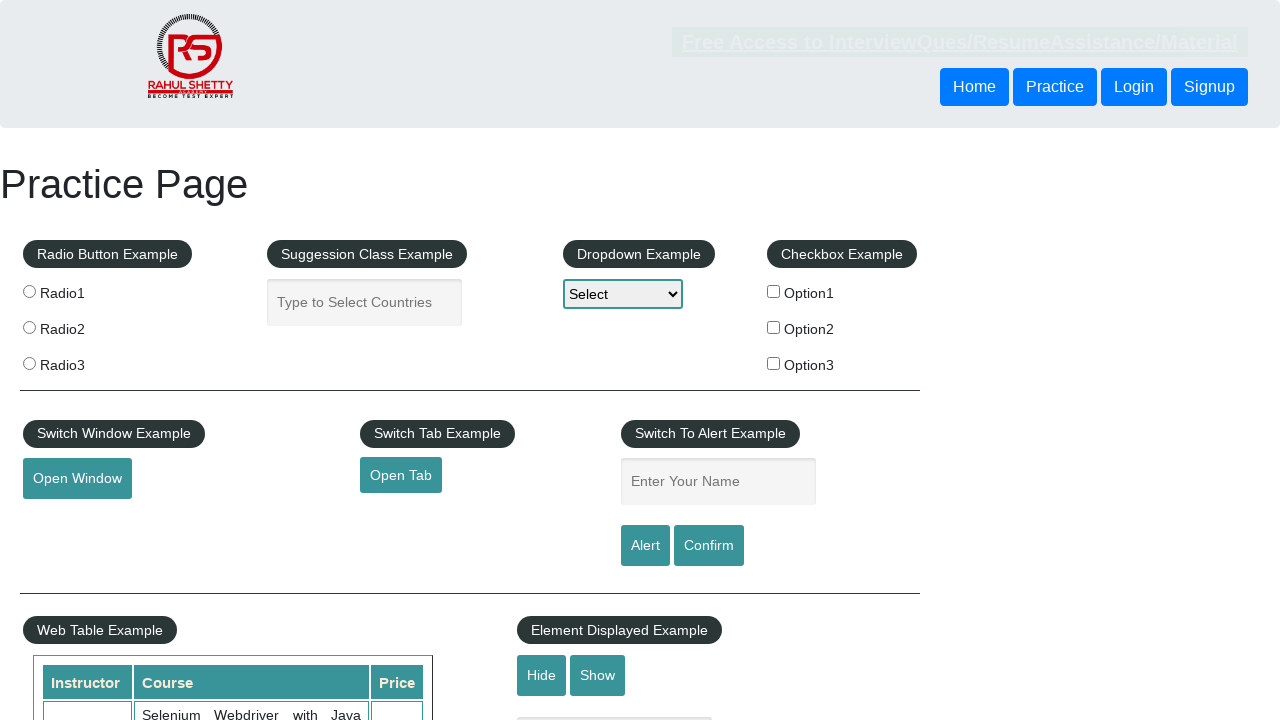

Clicked confirm button to trigger confirm dialog at (709, 546) on #confirmbtn
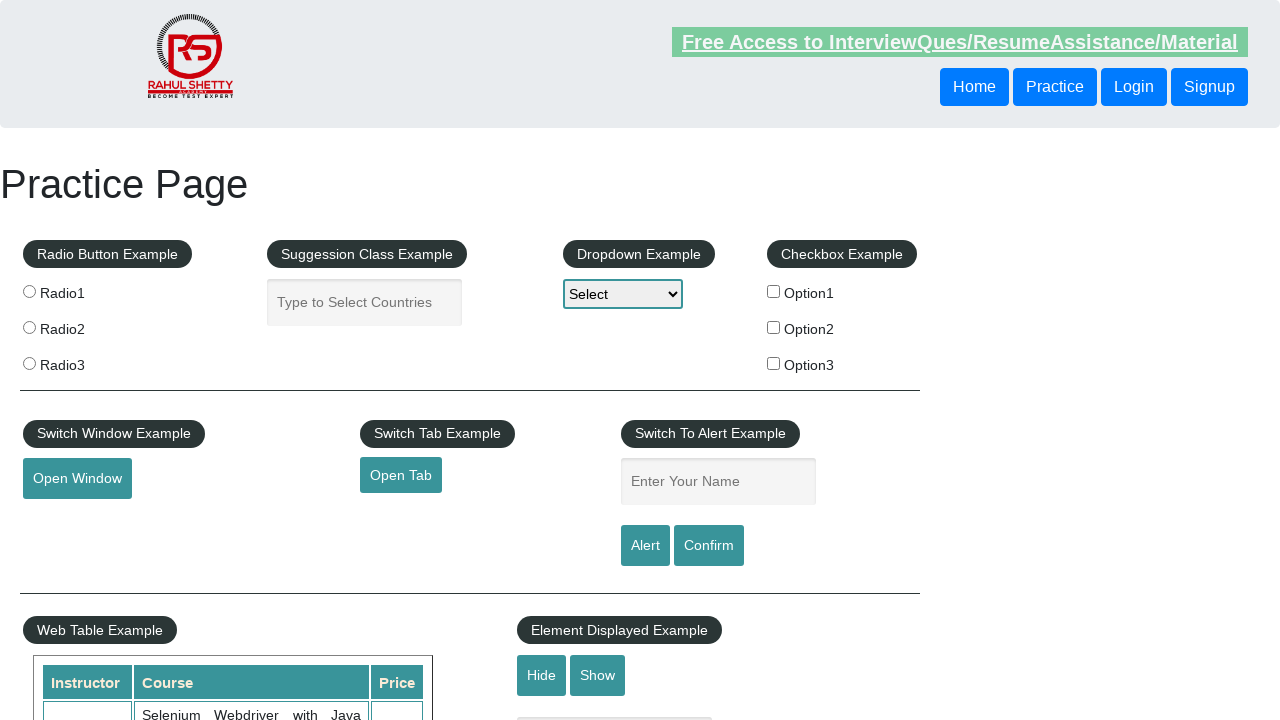

Waited for confirm dialog to be processed
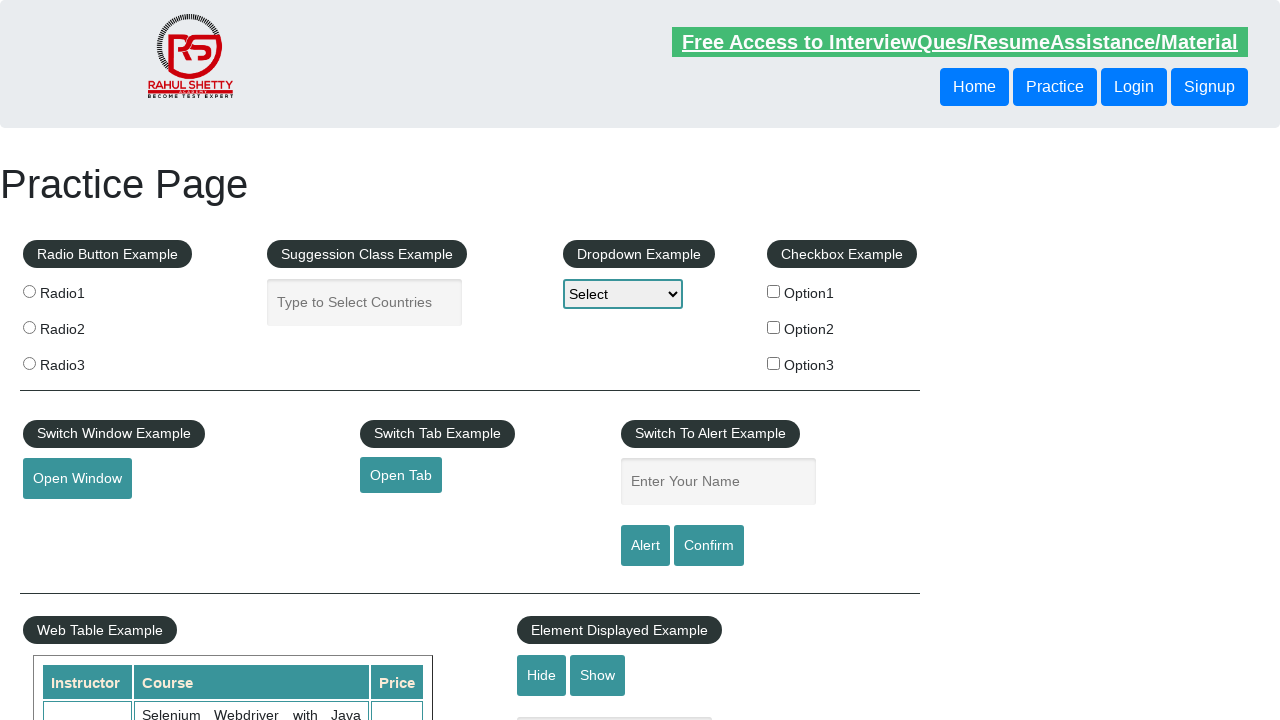

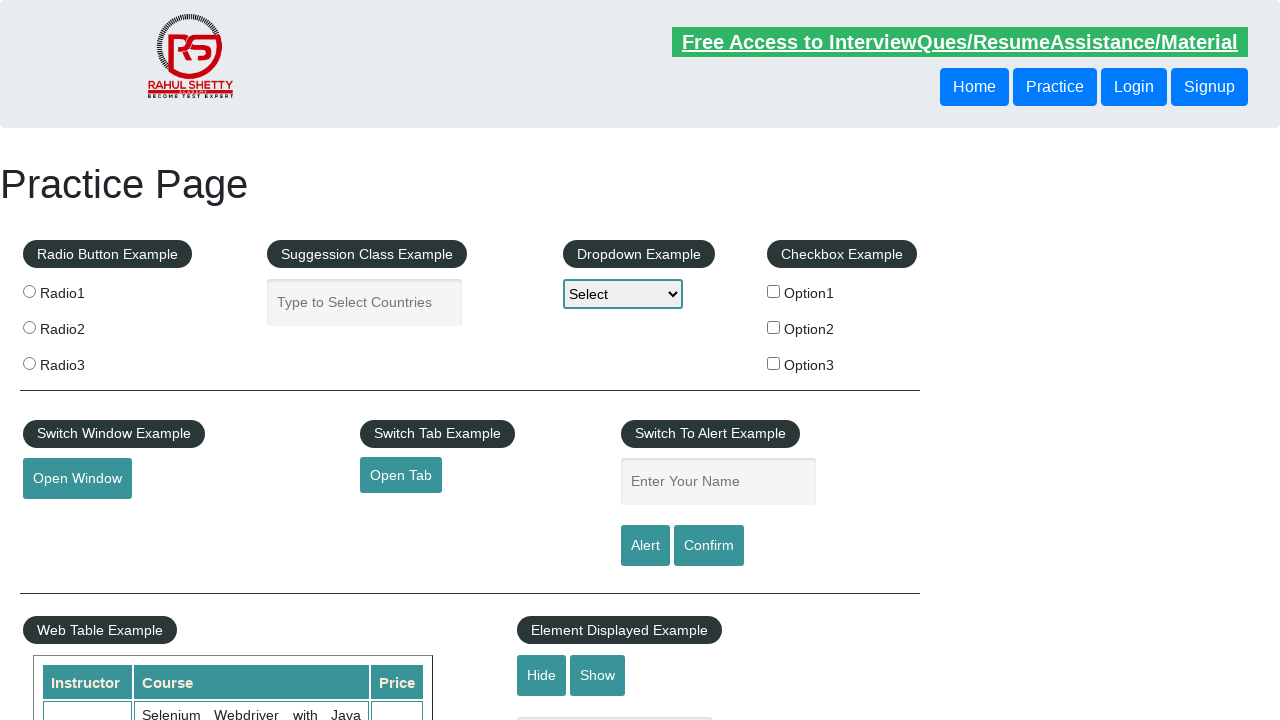